Tests adding a todo item to the TodoMVC application by filling in the input field, pressing Enter, and then marking the todo as complete

Starting URL: https://demo.playwright.dev/todomvc/#/

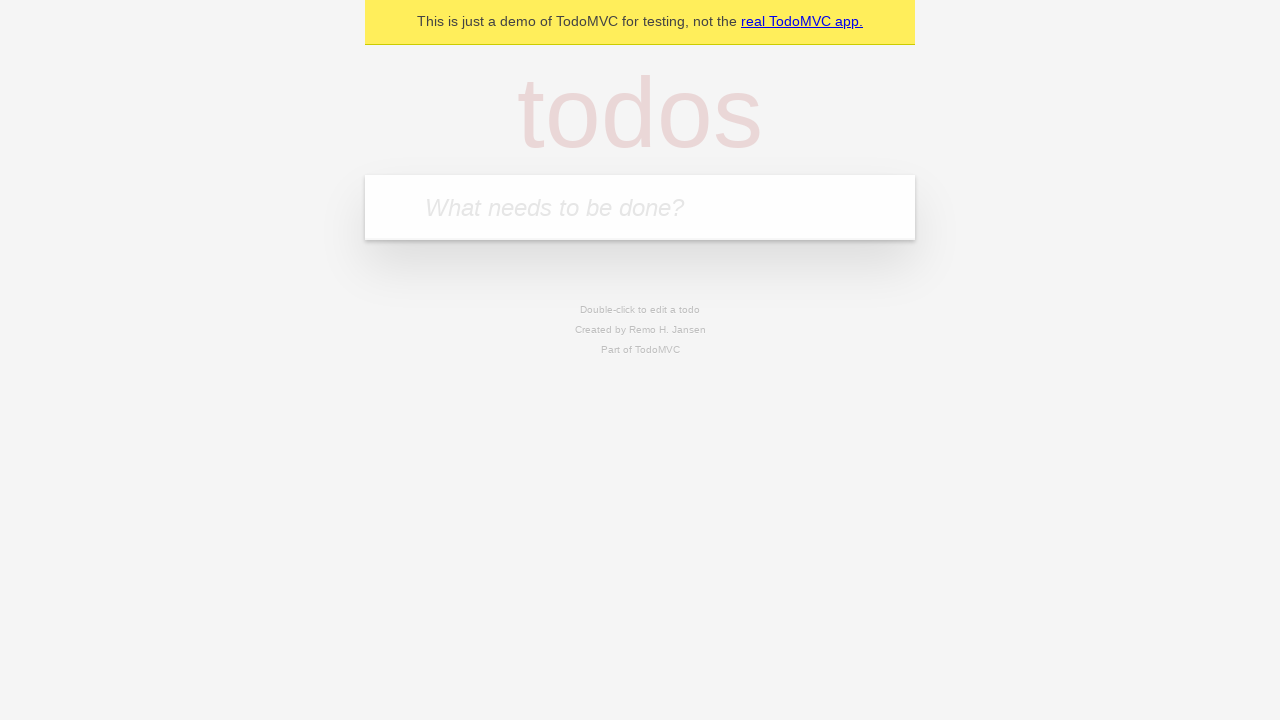

Clicked on the todo input field at (640, 207) on internal:attr=[placeholder="What needs to be done?"i]
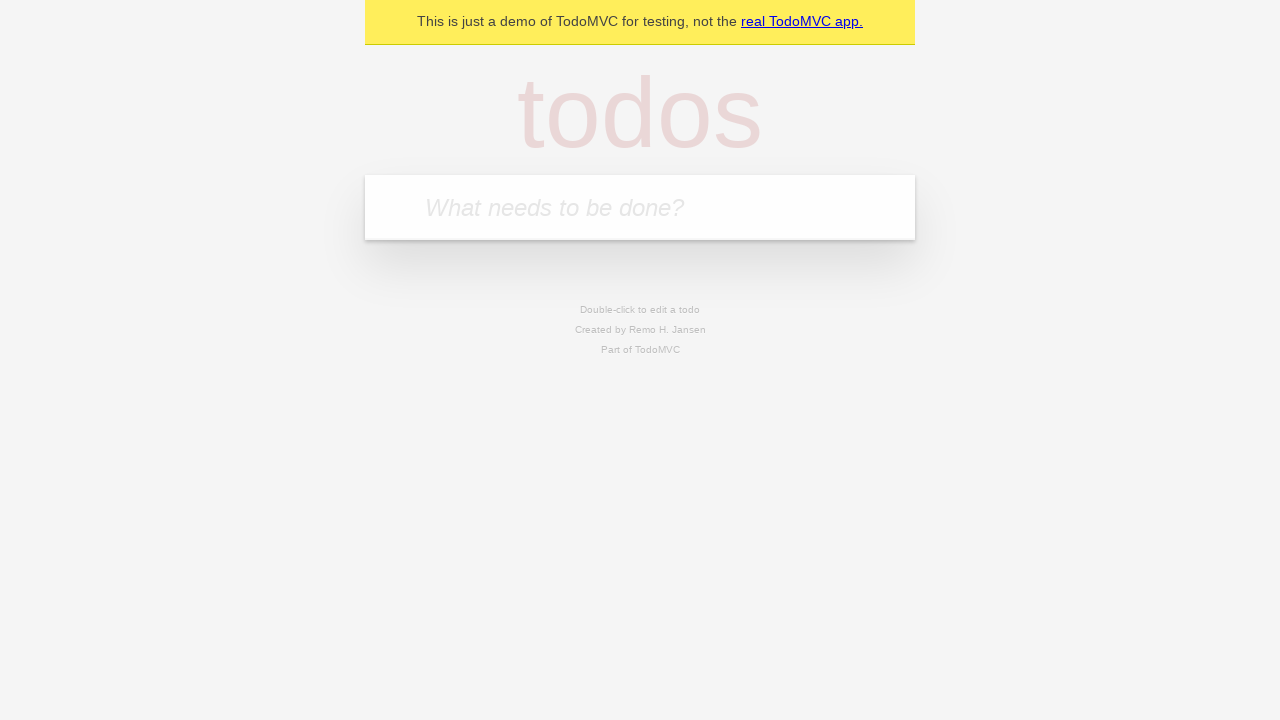

Filled todo input field with 'Создать первый сценарий playwright' on internal:attr=[placeholder="What needs to be done?"i]
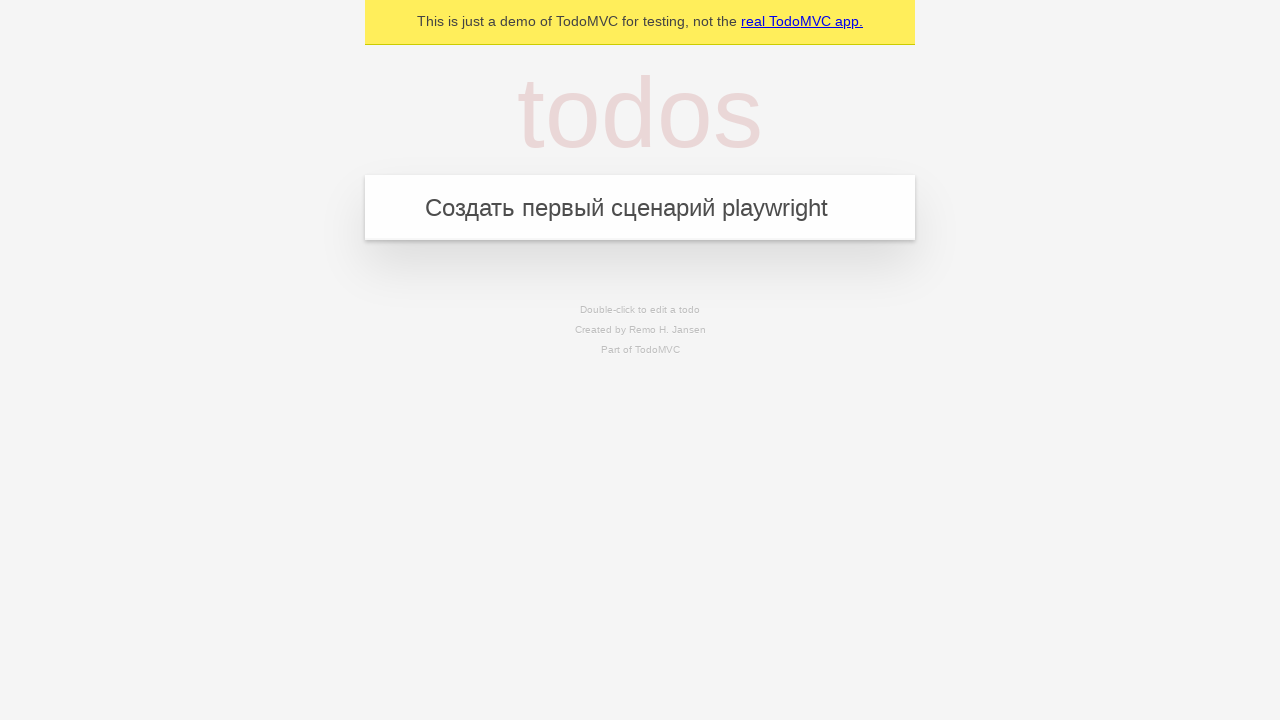

Pressed Enter to add the todo item on internal:attr=[placeholder="What needs to be done?"i]
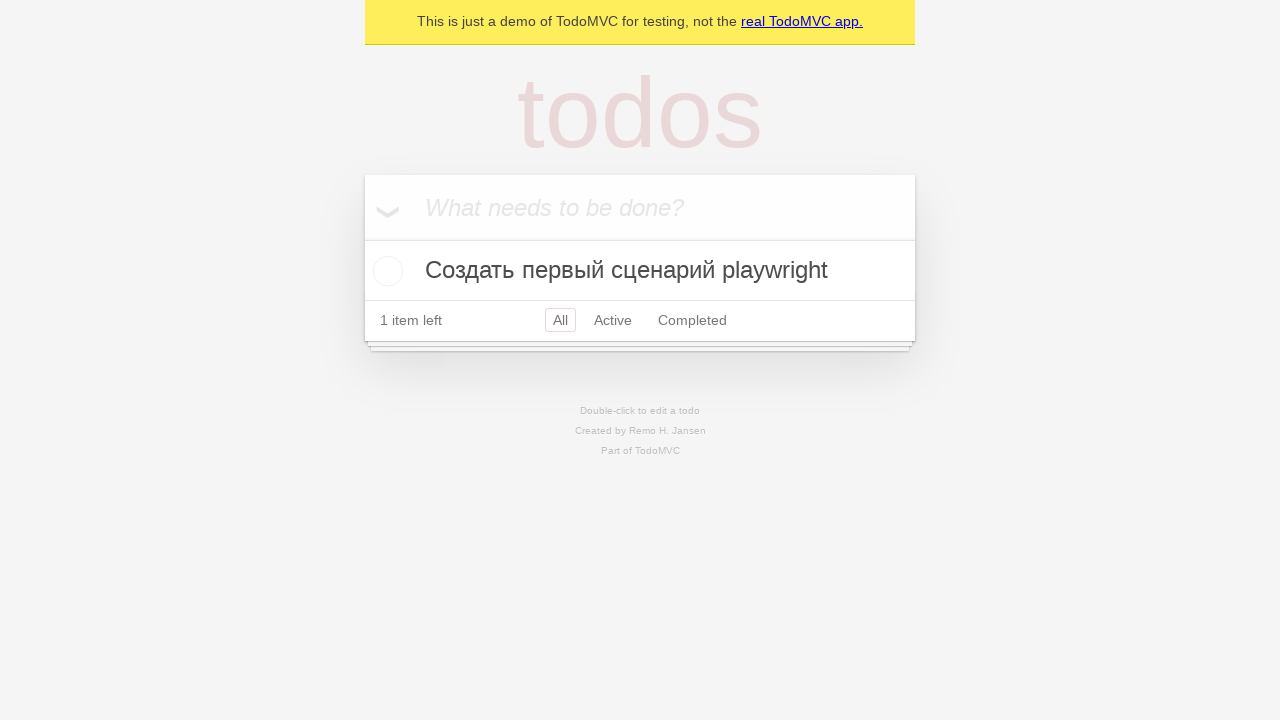

Marked todo as complete by checking the checkbox at (385, 271) on internal:role=checkbox[name="Toggle Todo"i]
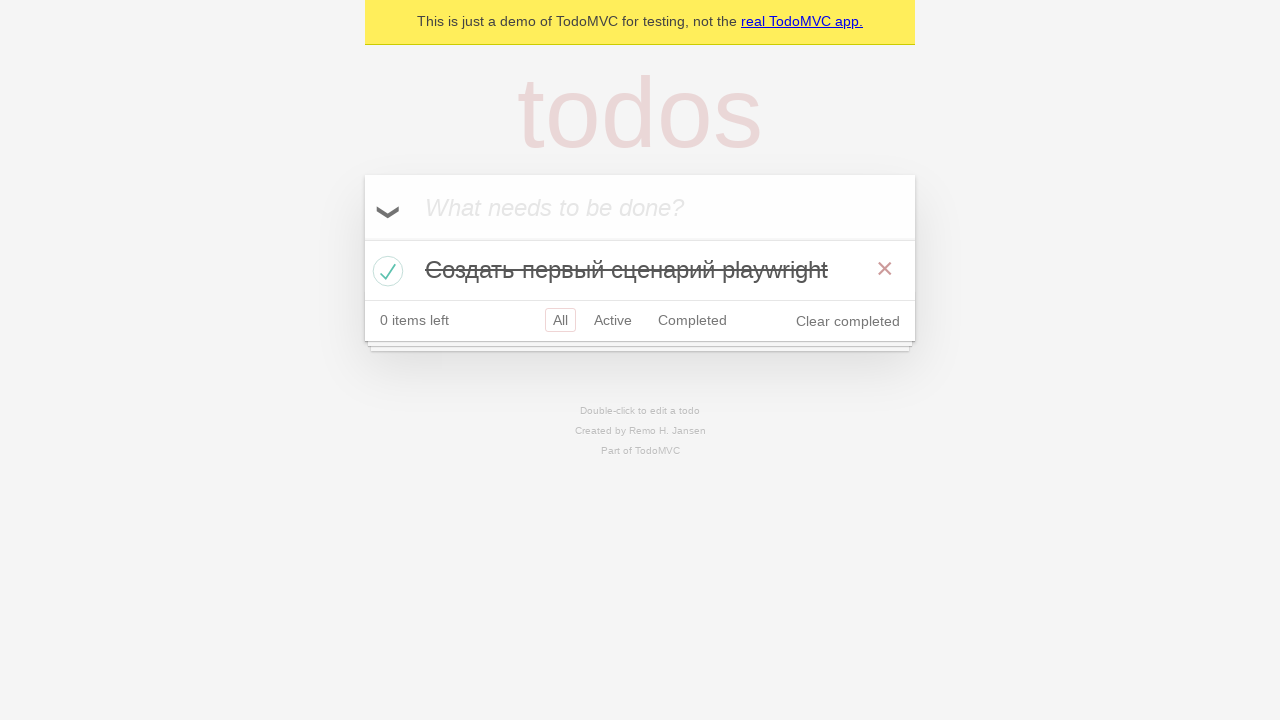

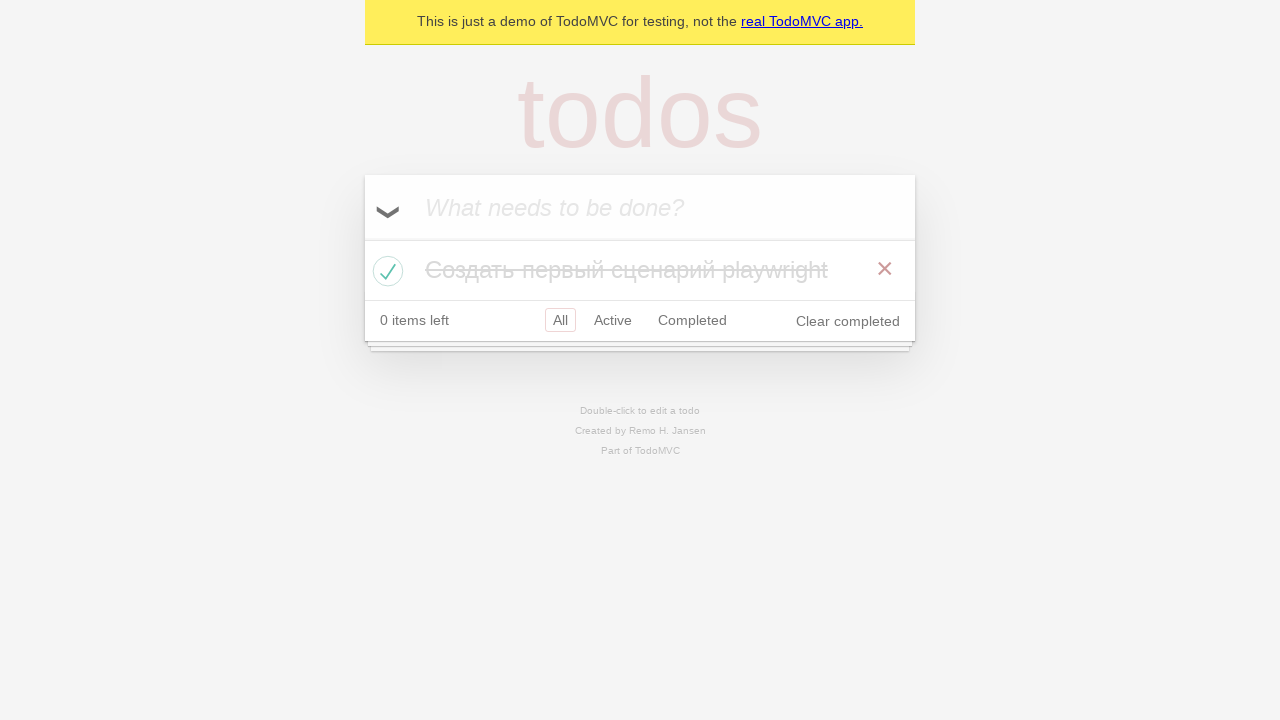